Tests marking all todo items as completed using the toggle all checkbox

Starting URL: https://demo.playwright.dev/todomvc

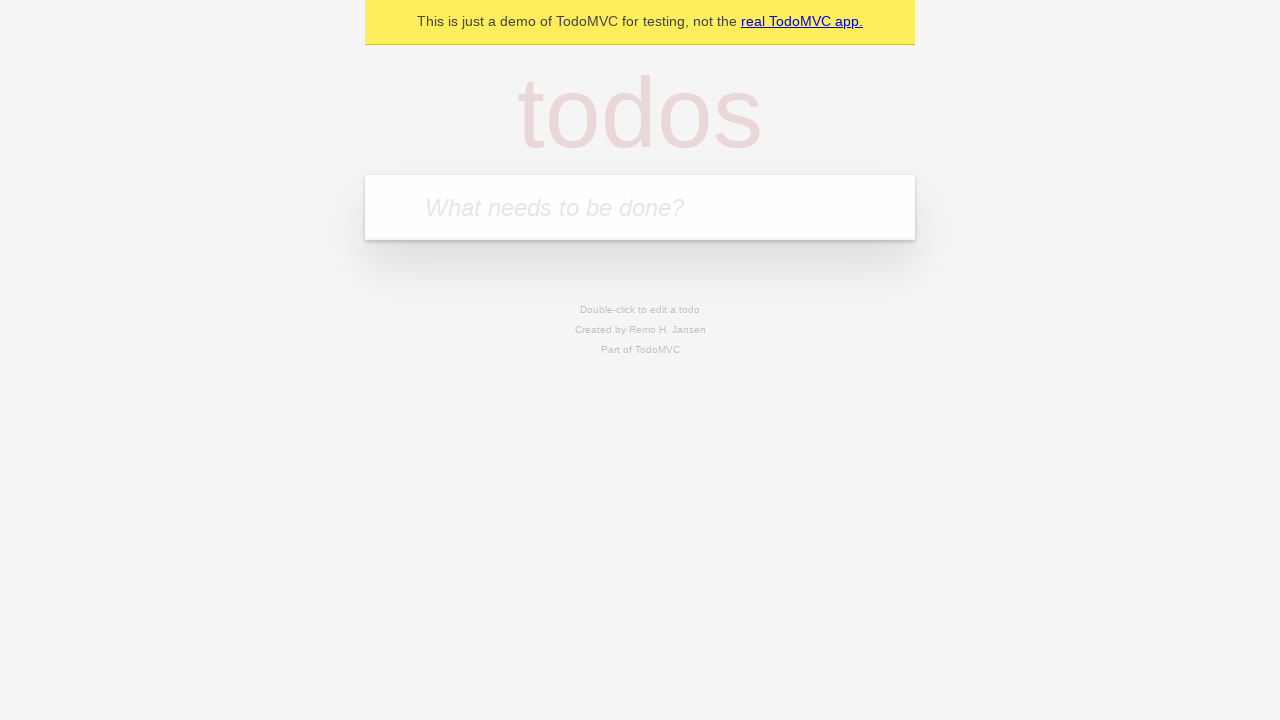

Filled todo input with 'buy some cheese' on internal:attr=[placeholder="What needs to be done?"i]
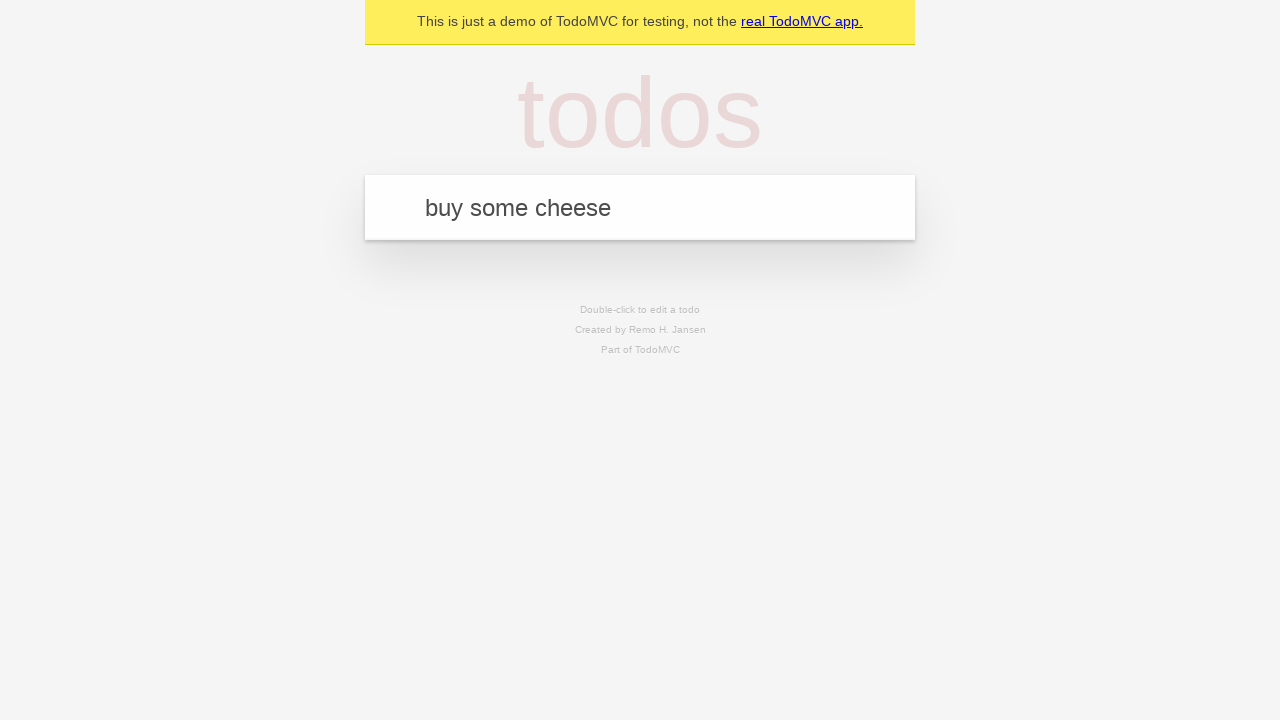

Pressed Enter to add first todo item on internal:attr=[placeholder="What needs to be done?"i]
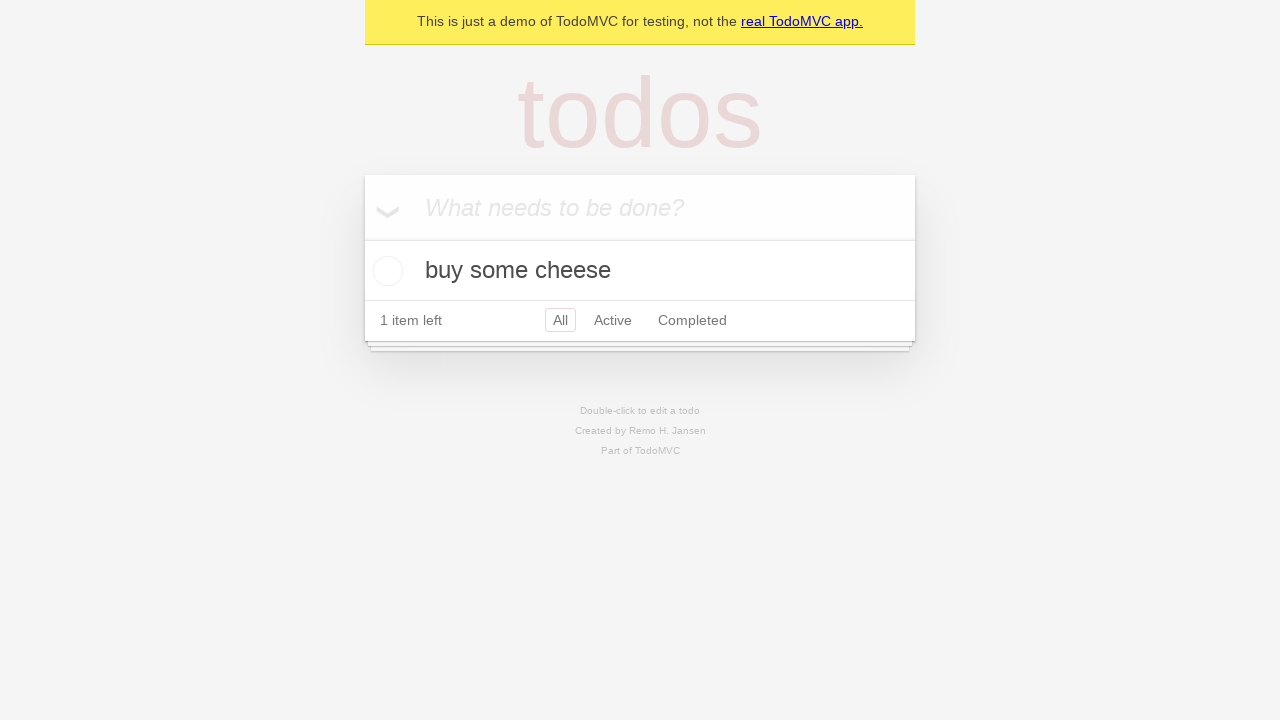

Filled todo input with 'feed the cat' on internal:attr=[placeholder="What needs to be done?"i]
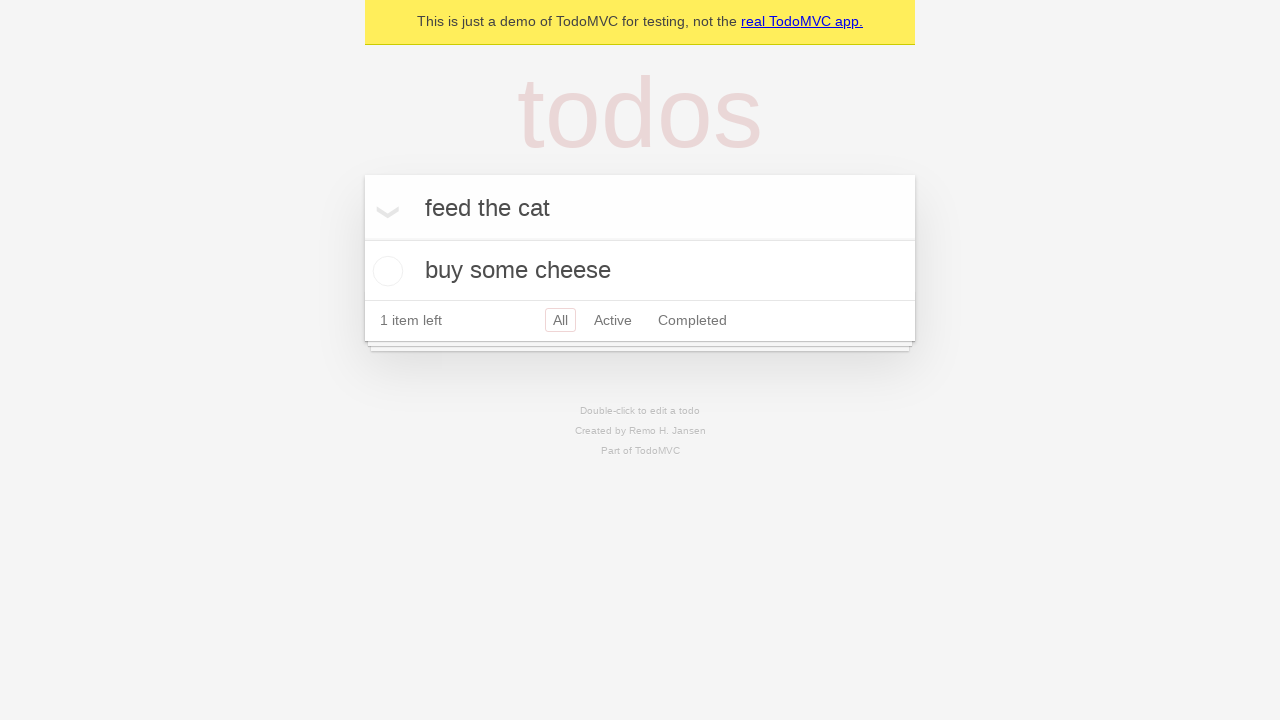

Pressed Enter to add second todo item on internal:attr=[placeholder="What needs to be done?"i]
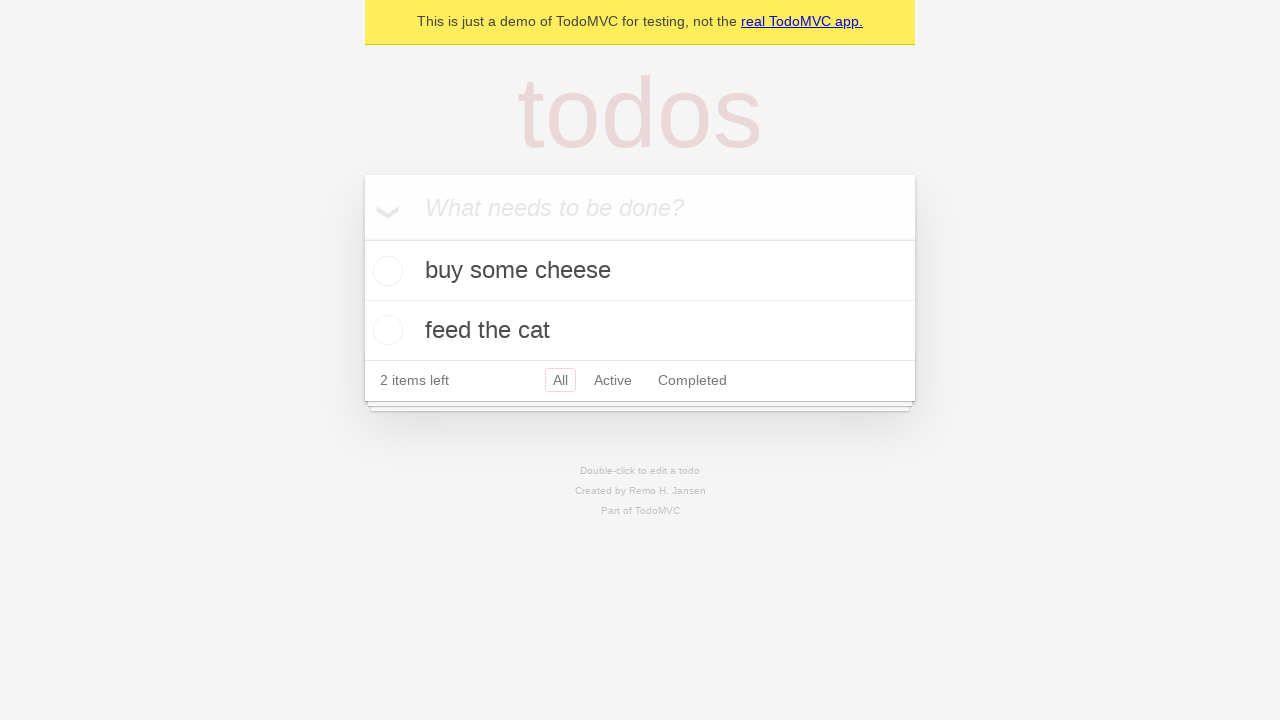

Filled todo input with 'book a doctors appointment' on internal:attr=[placeholder="What needs to be done?"i]
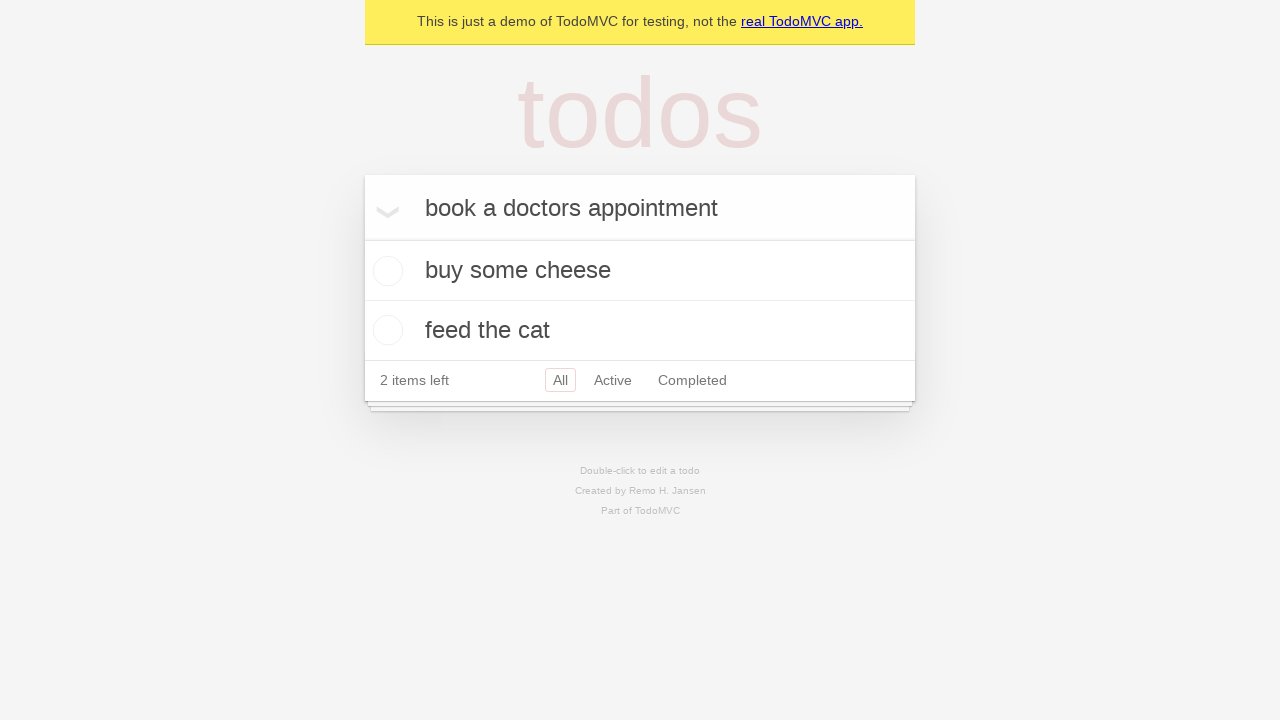

Pressed Enter to add third todo item on internal:attr=[placeholder="What needs to be done?"i]
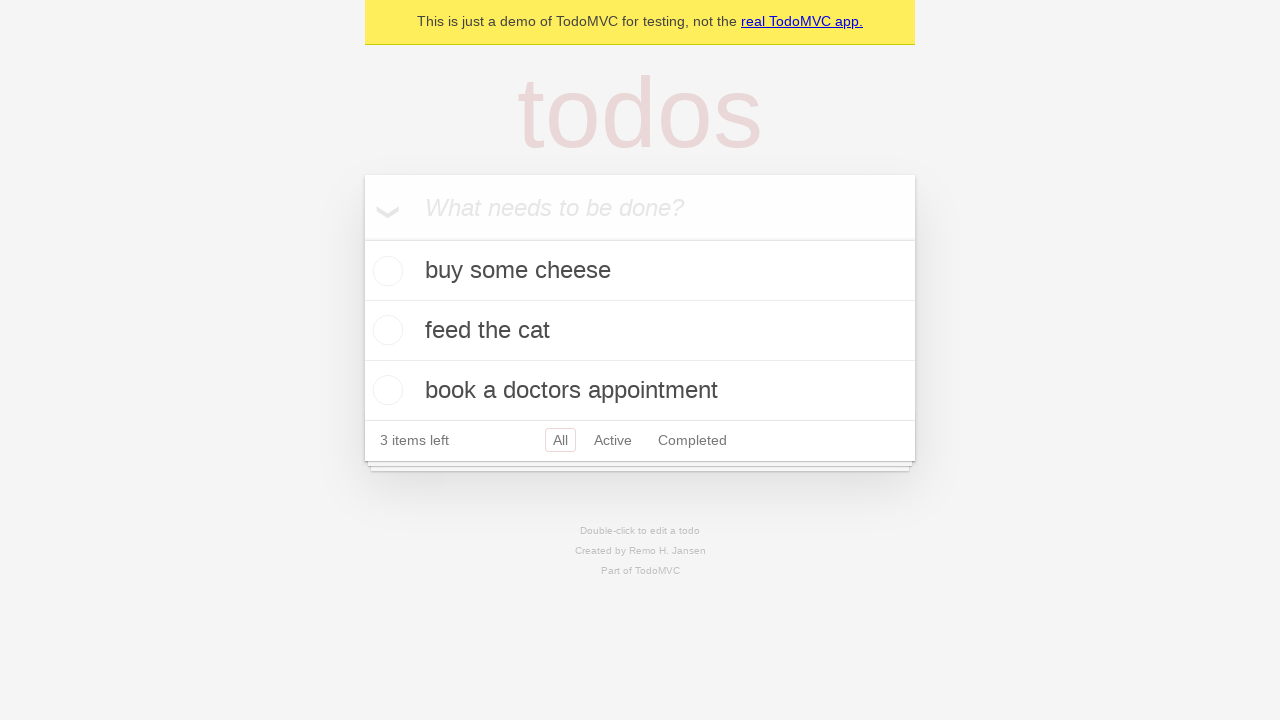

Clicked 'Mark all as complete' checkbox to mark all items as completed at (362, 238) on internal:label="Mark all as complete"i
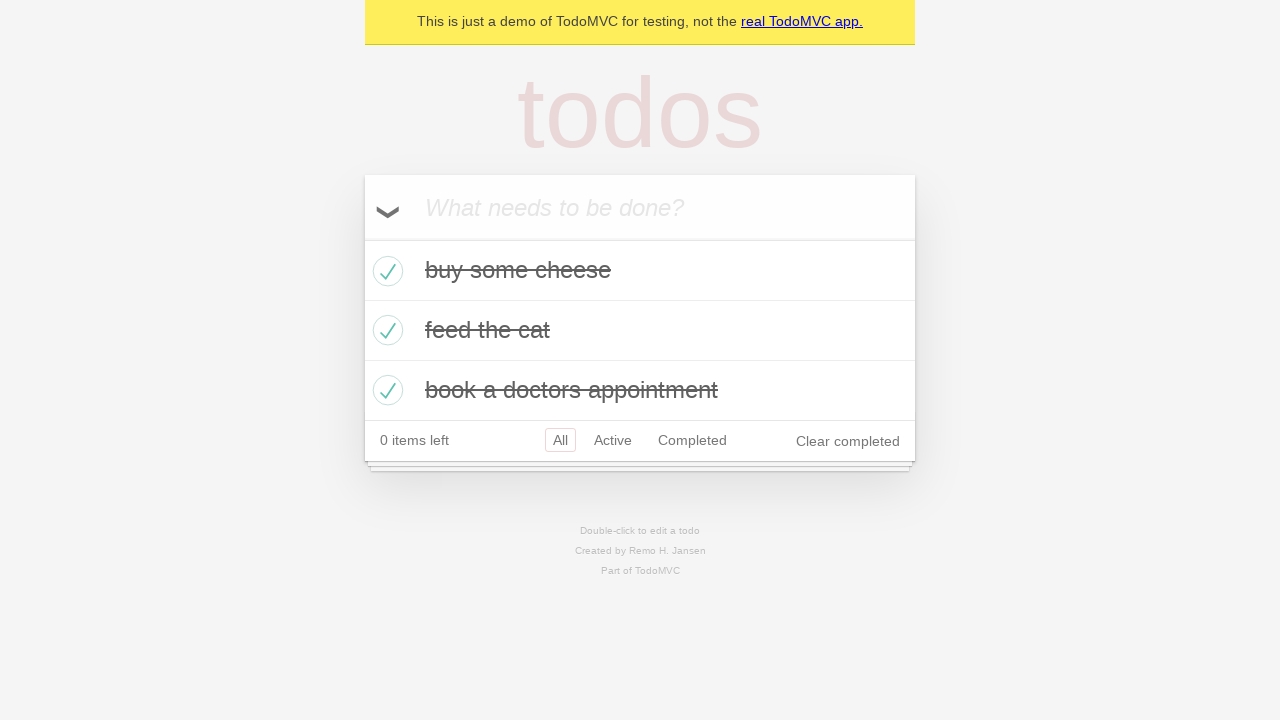

Waited for all todo items to be marked as completed
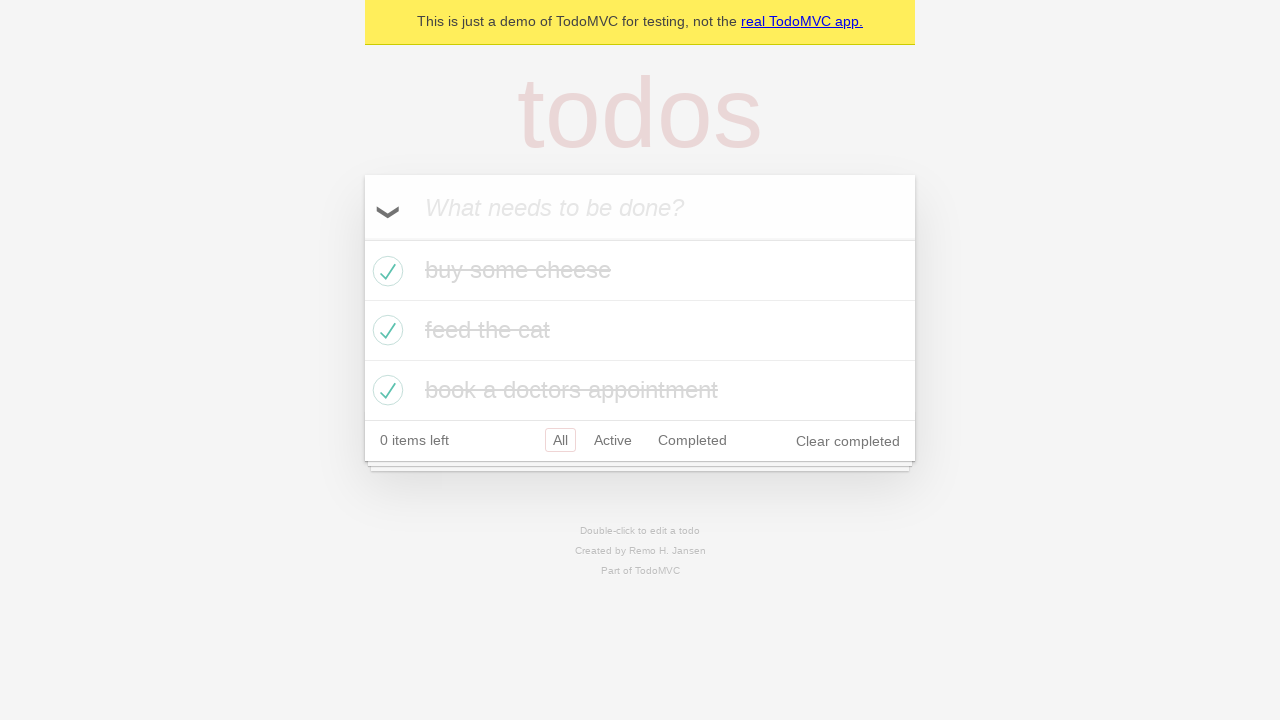

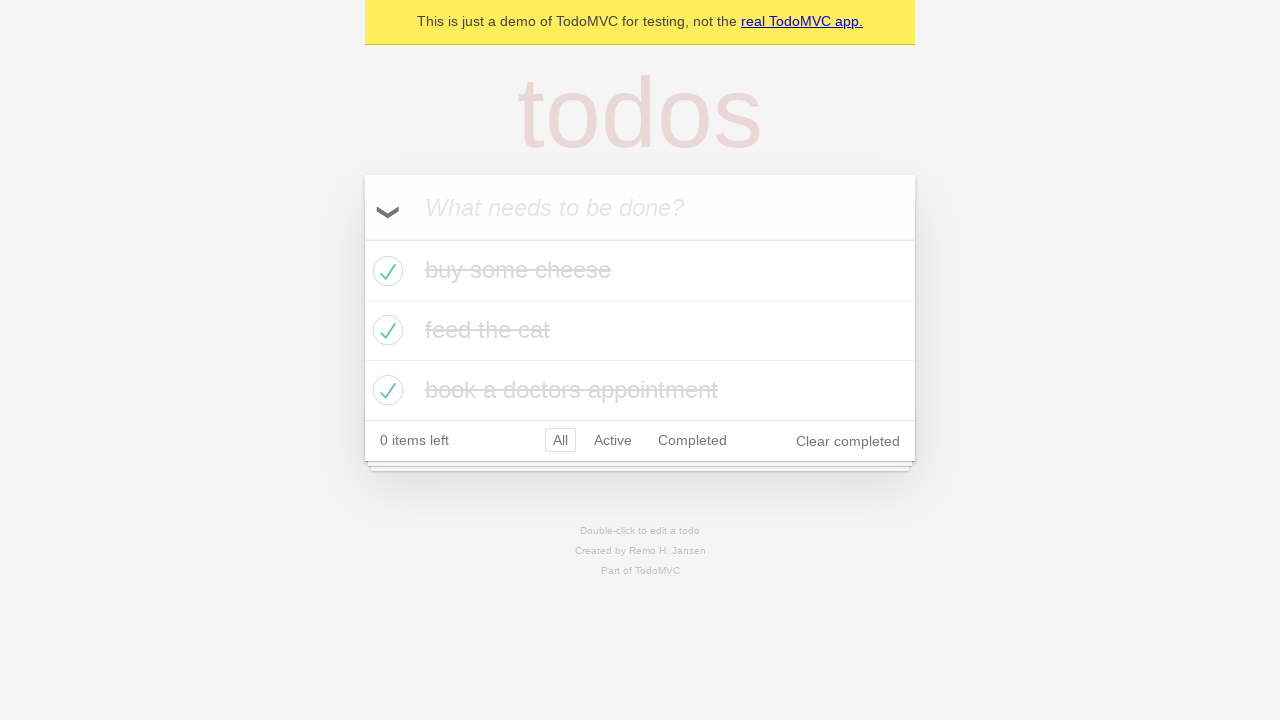